Tests input field functionality by entering a number, clearing the field, and entering a different number

Starting URL: http://the-internet.herokuapp.com/inputs

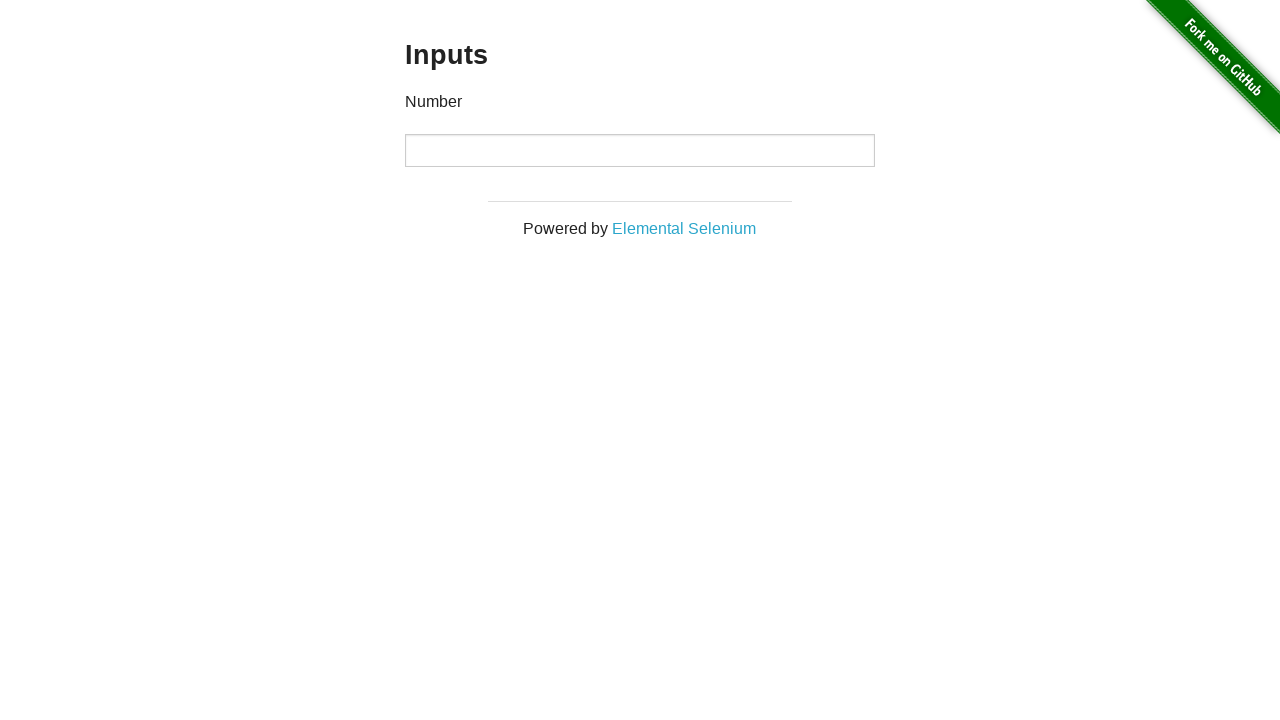

Entered first number 1000 into input field on input
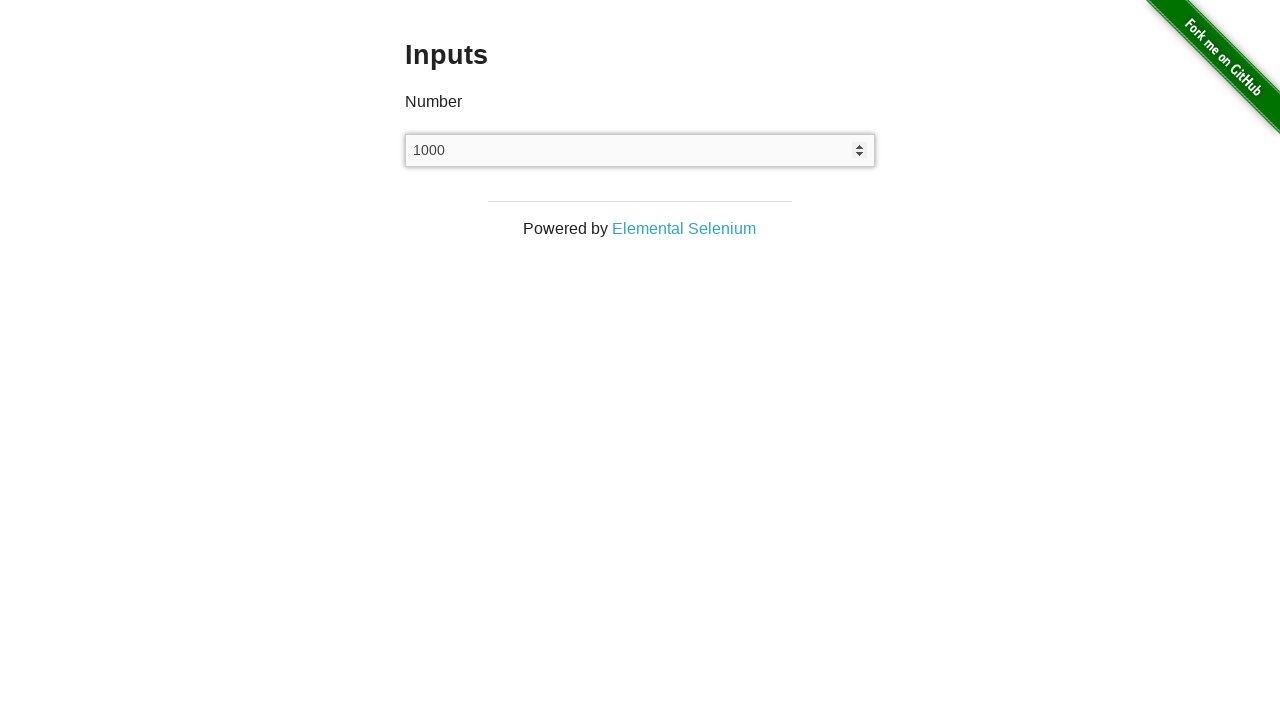

Cleared the input field on input
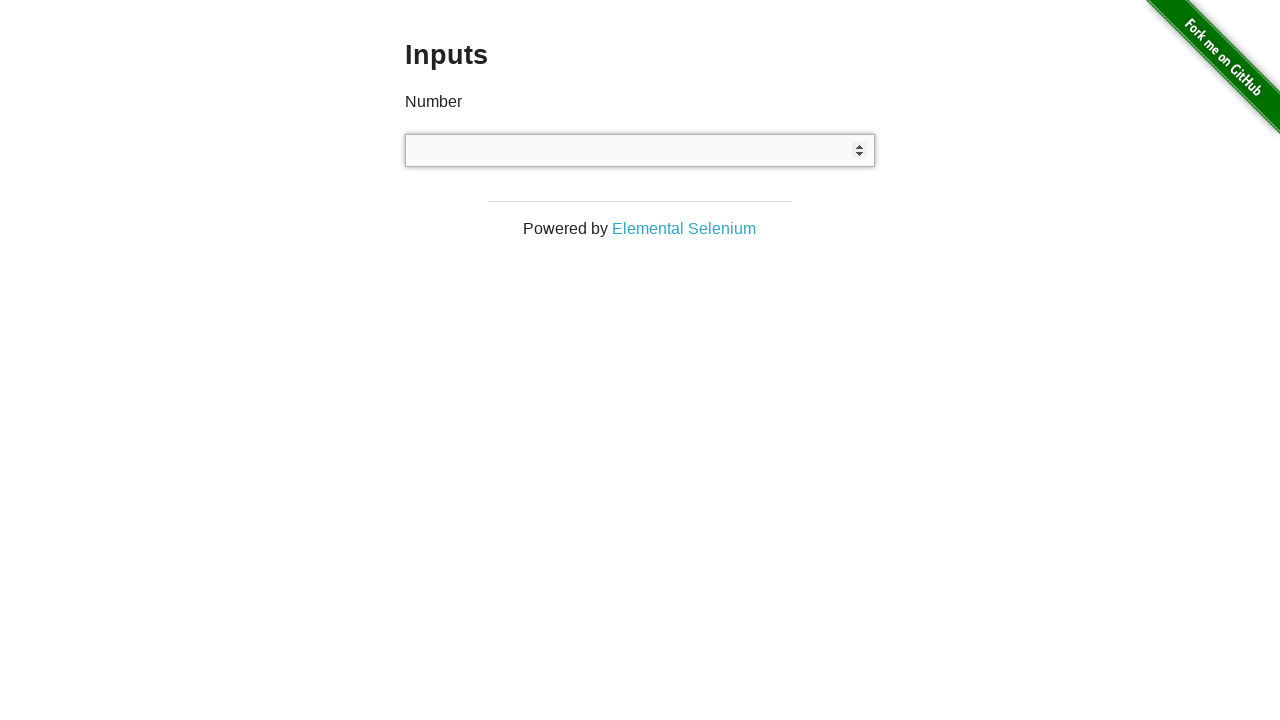

Entered second number 999 into input field on input
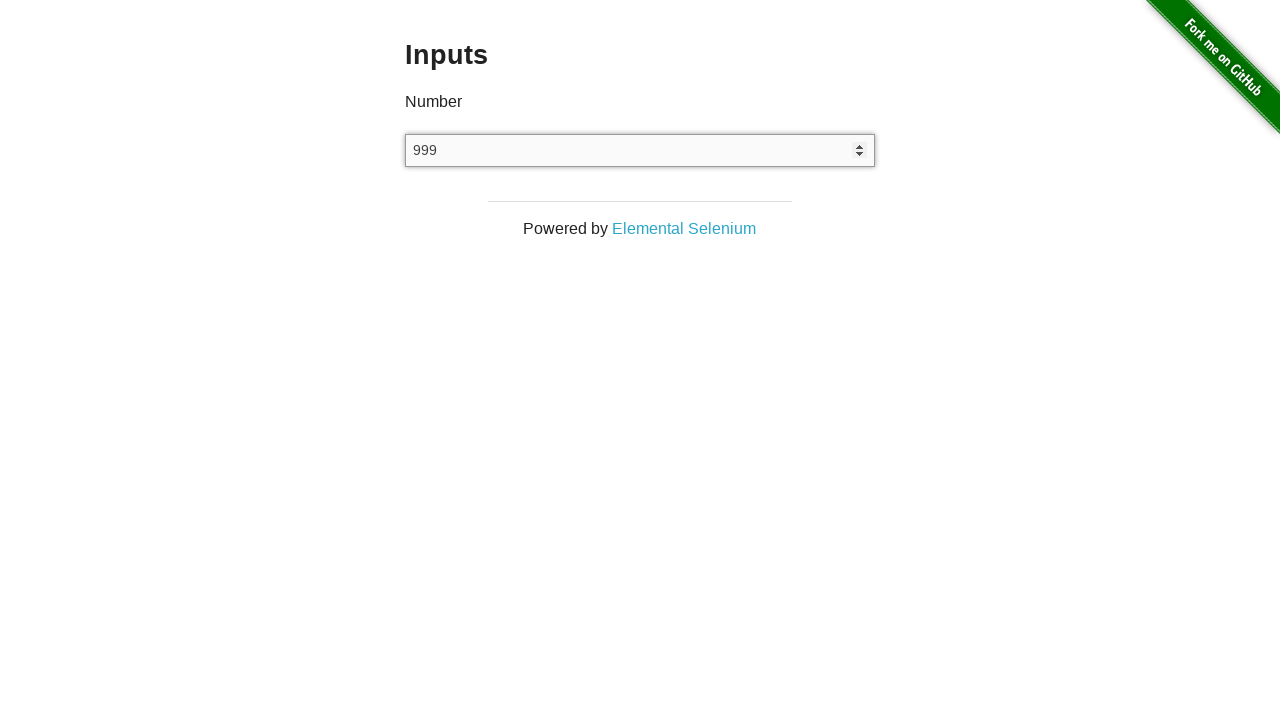

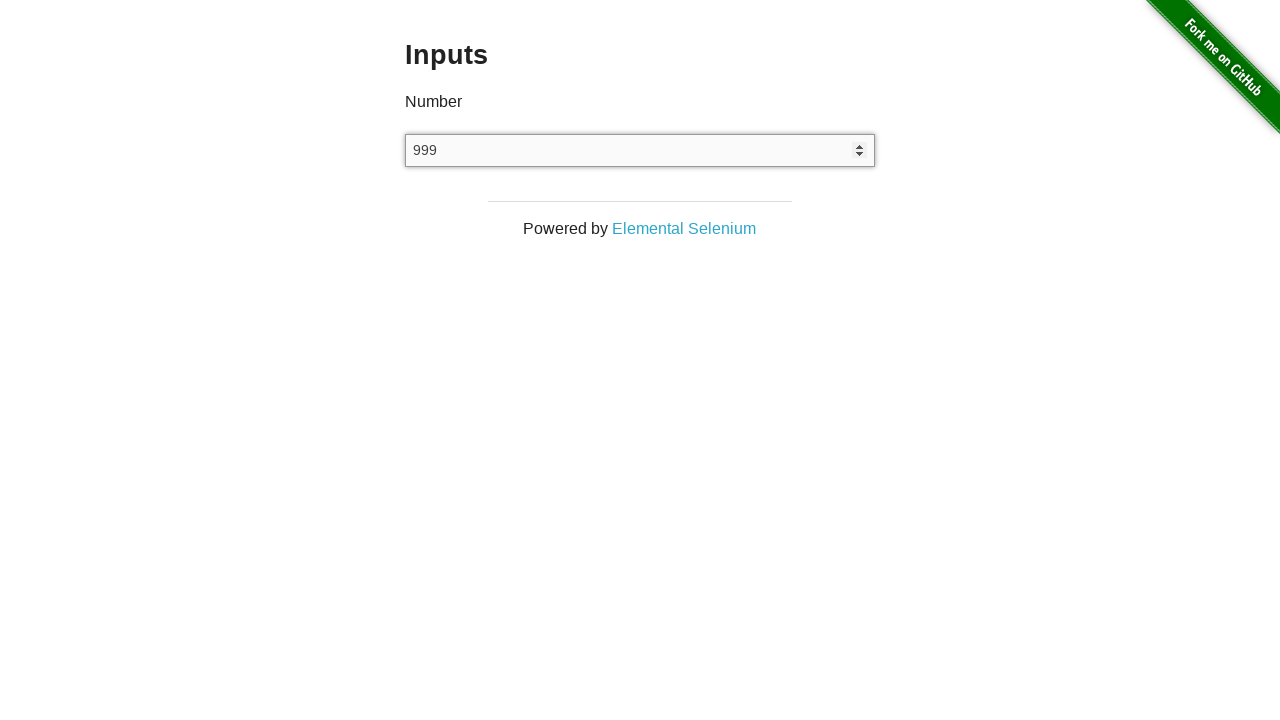